Creates a new task in a CRUD application by filling in a task name and content, then clicking the add button

Starting URL: https://cezaryjanicki.github.io

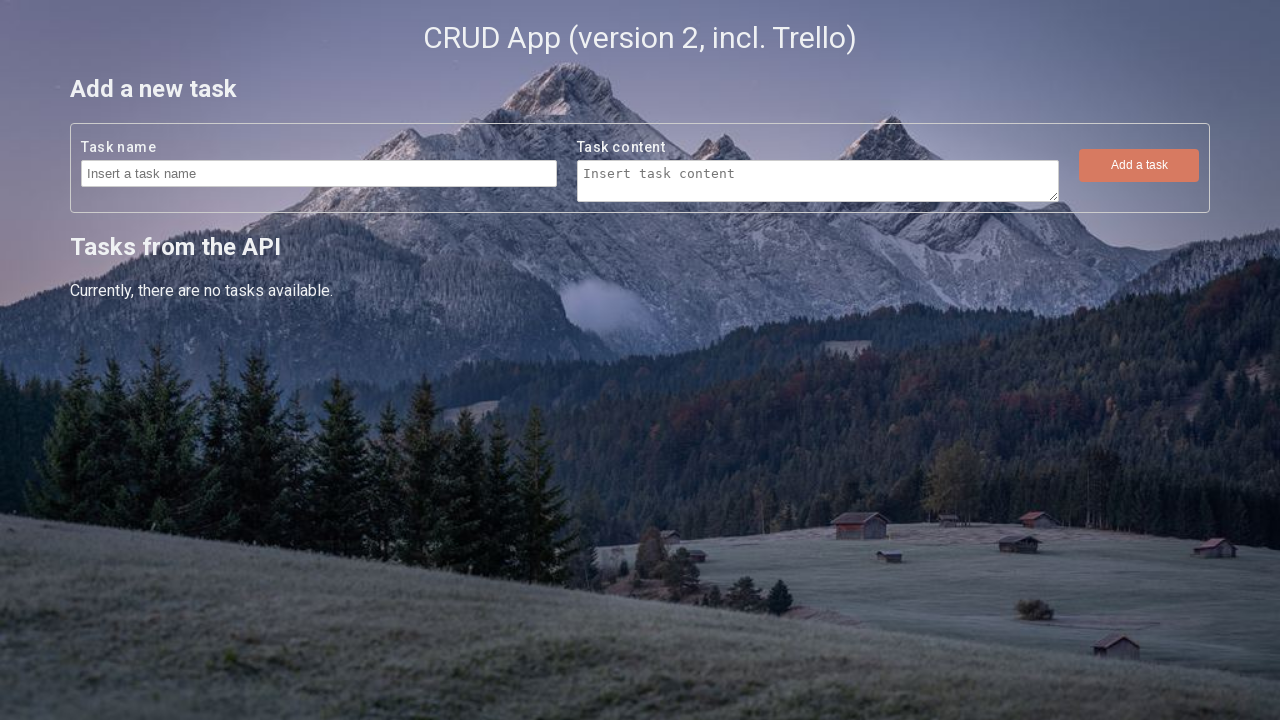

Filled task name field with 'Task number 80824' on //form[contains(@action, 'createTask')]/fieldset[1]/input
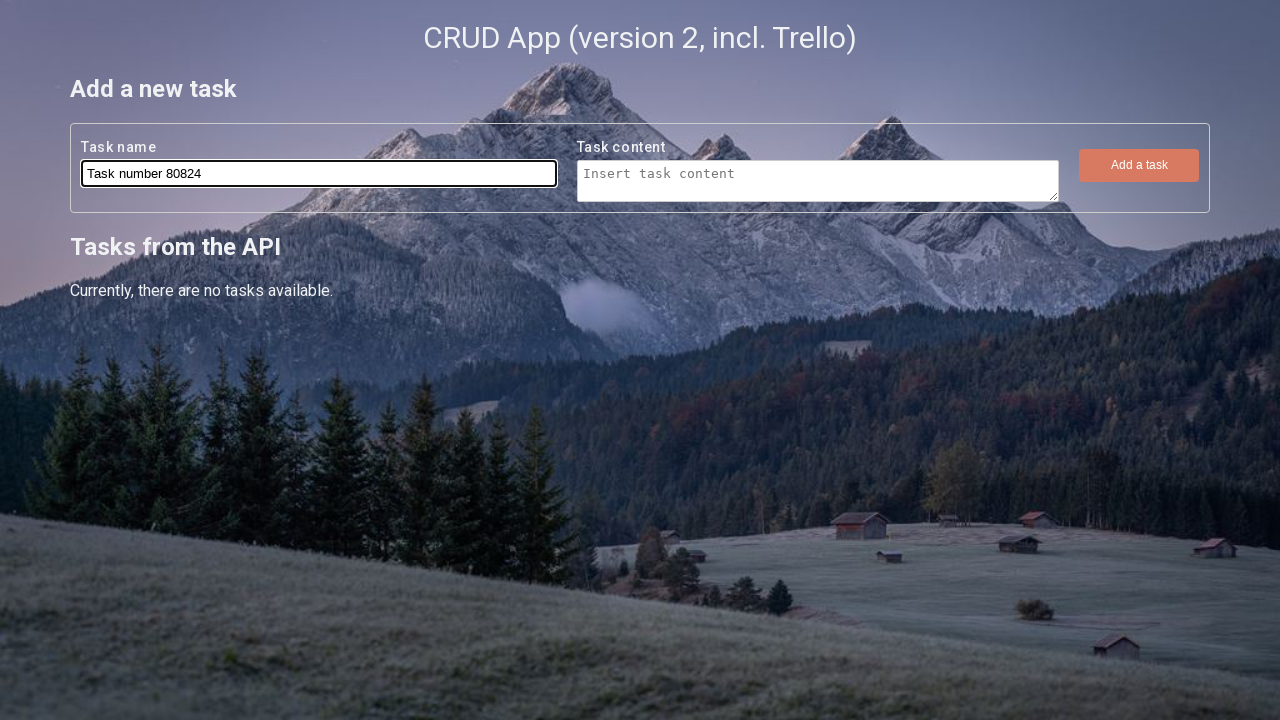

Filled task content field with 'Task number 80824 content' on //form[contains(@action, 'createTask')]/fieldset[2]/textarea
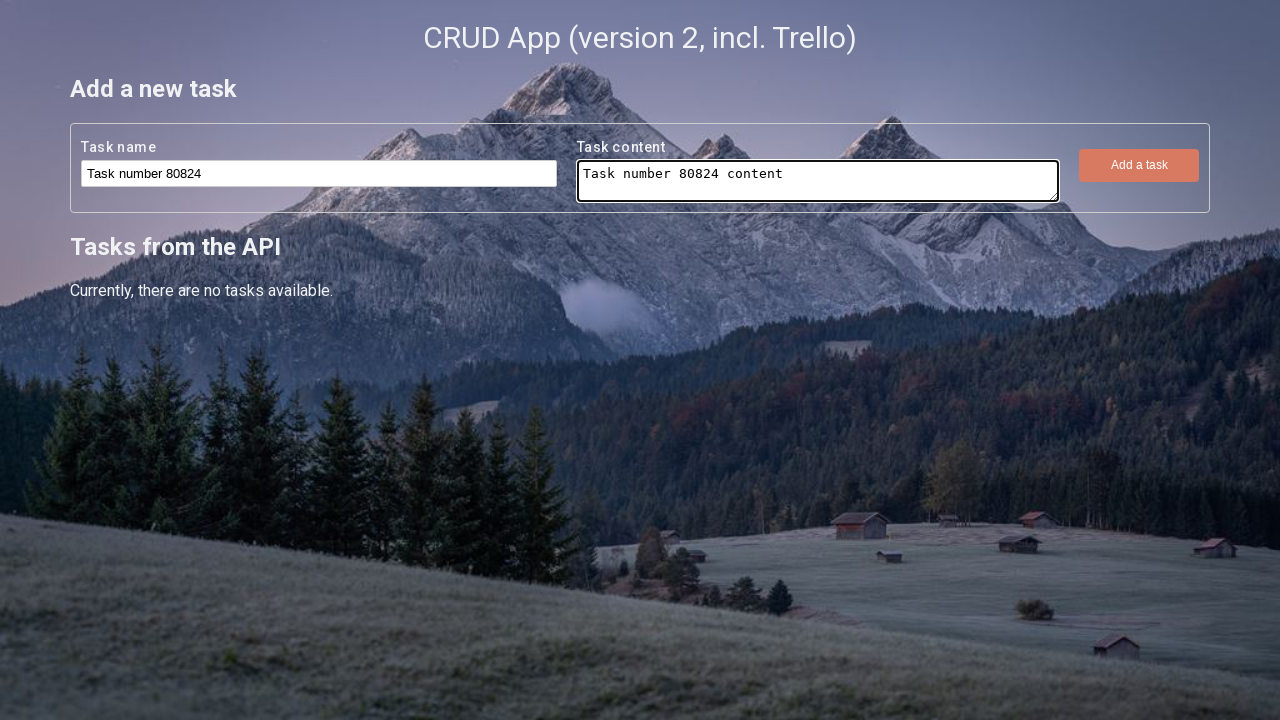

Clicked add button to create task at (1139, 165) on xpath=//form[contains(@action, 'createTask')]/fieldset[3]/button
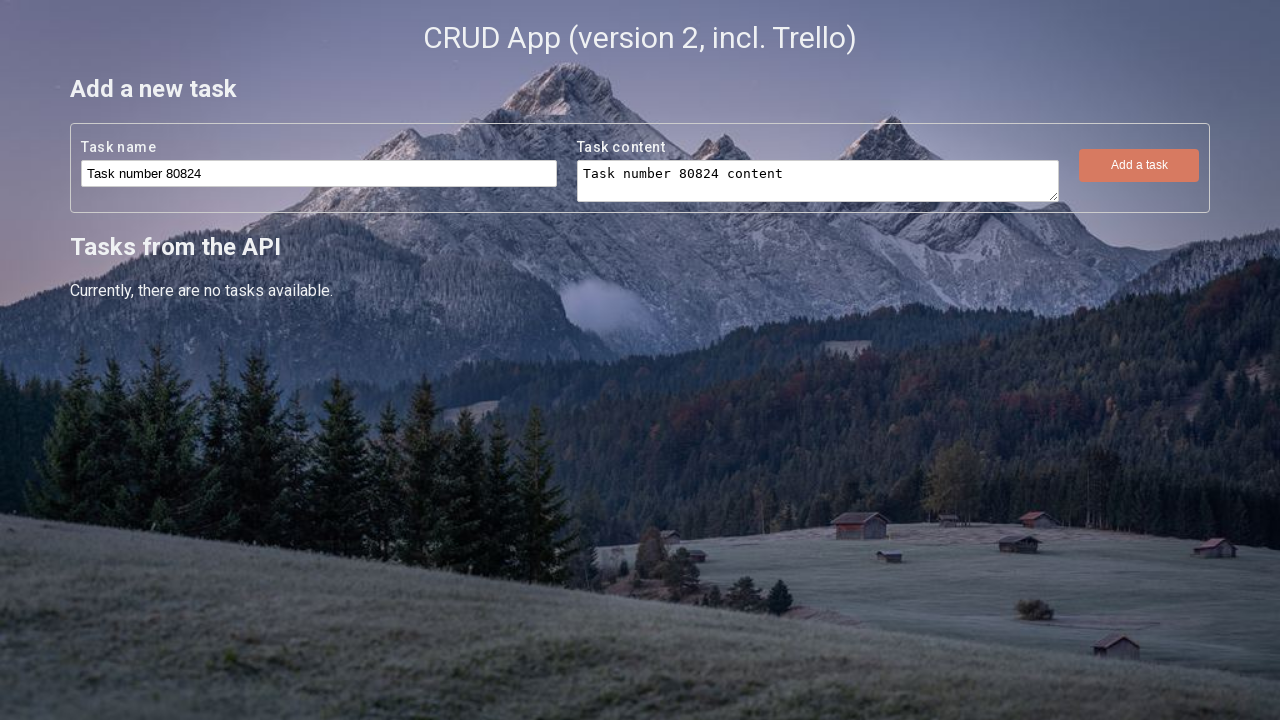

Waited 2 seconds for task creation to complete
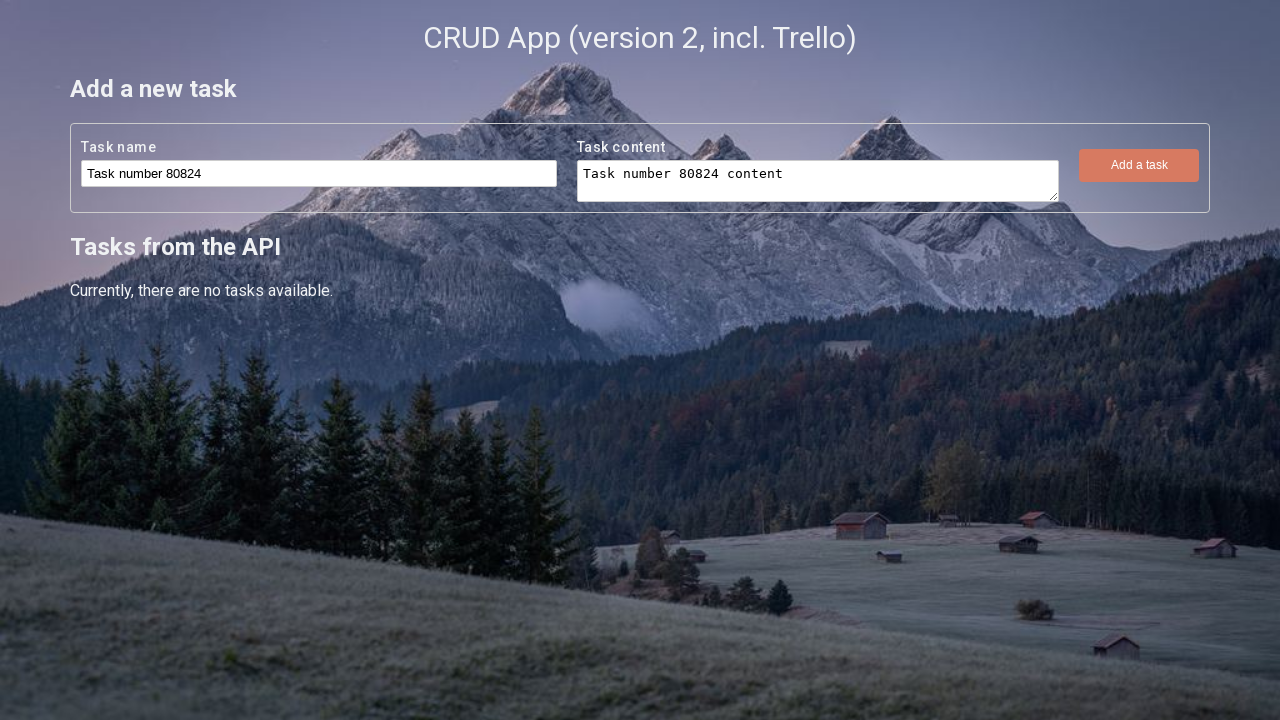

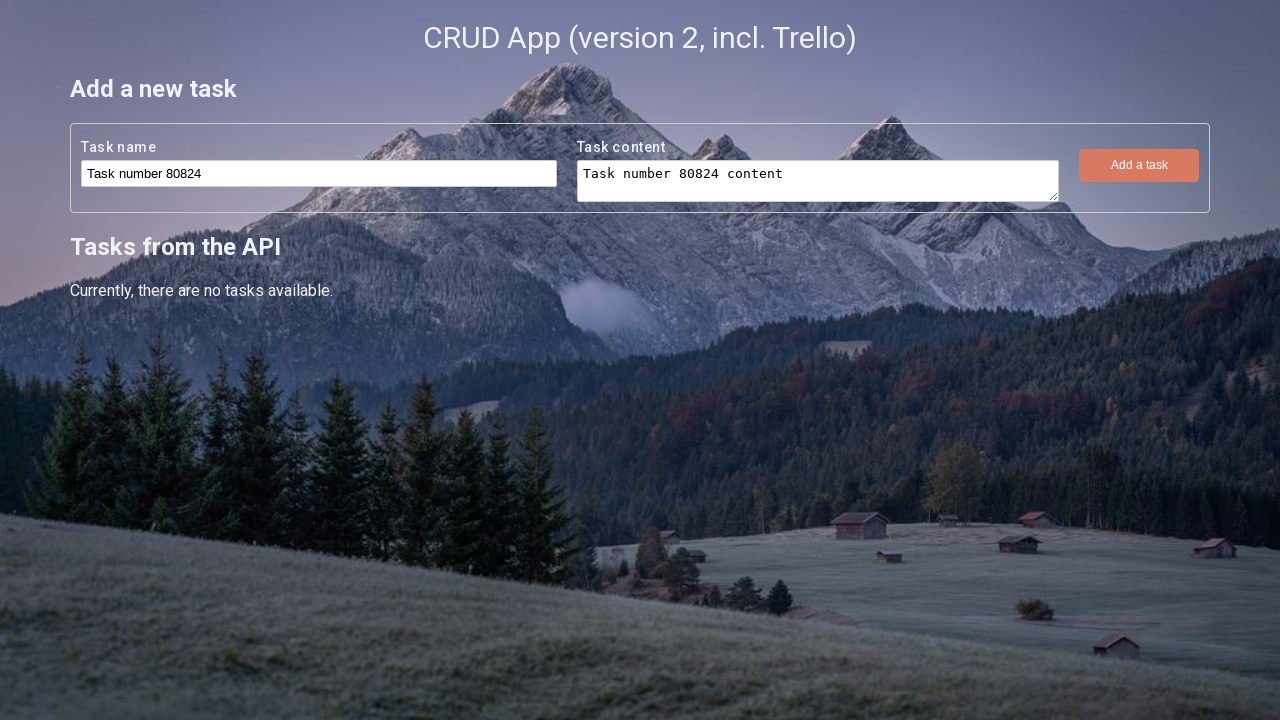